Tests drawing functionality on a canvas by performing click-and-drag actions with specific movement patterns

Starting URL: https://www.tinyimage.de/

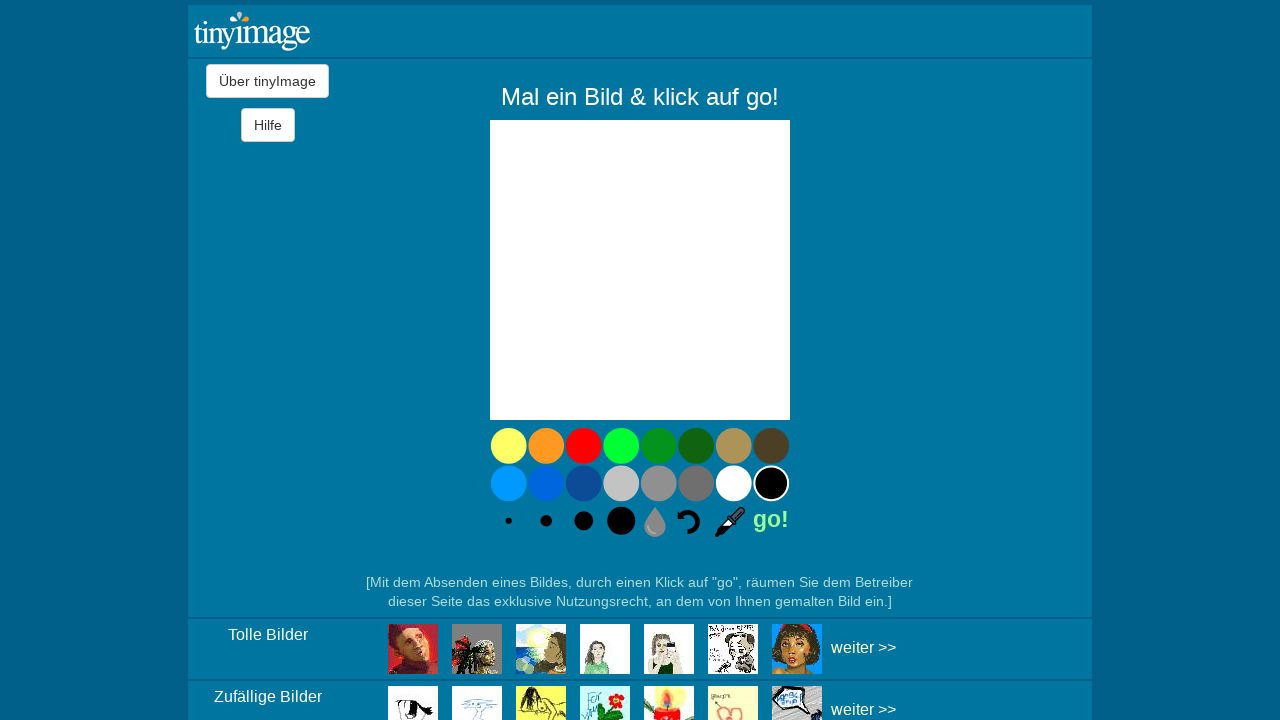

Canvas element loaded and became visible
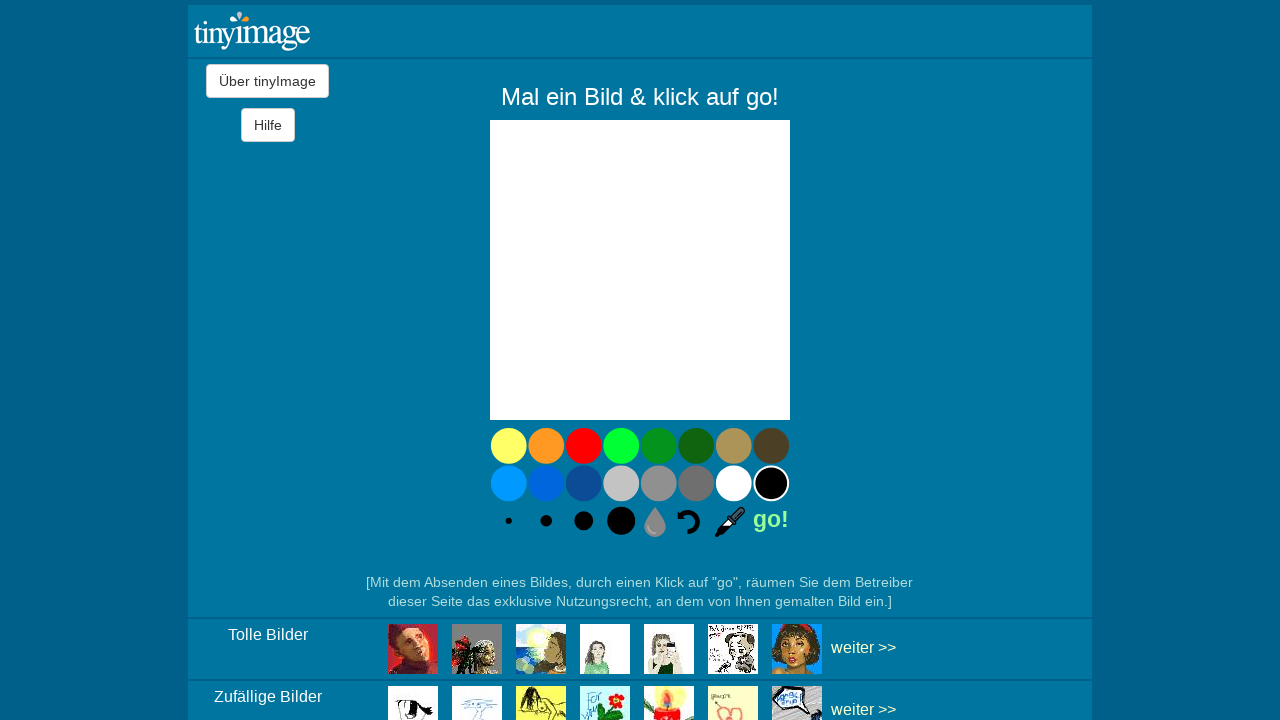

Retrieved canvas bounding box for positioning
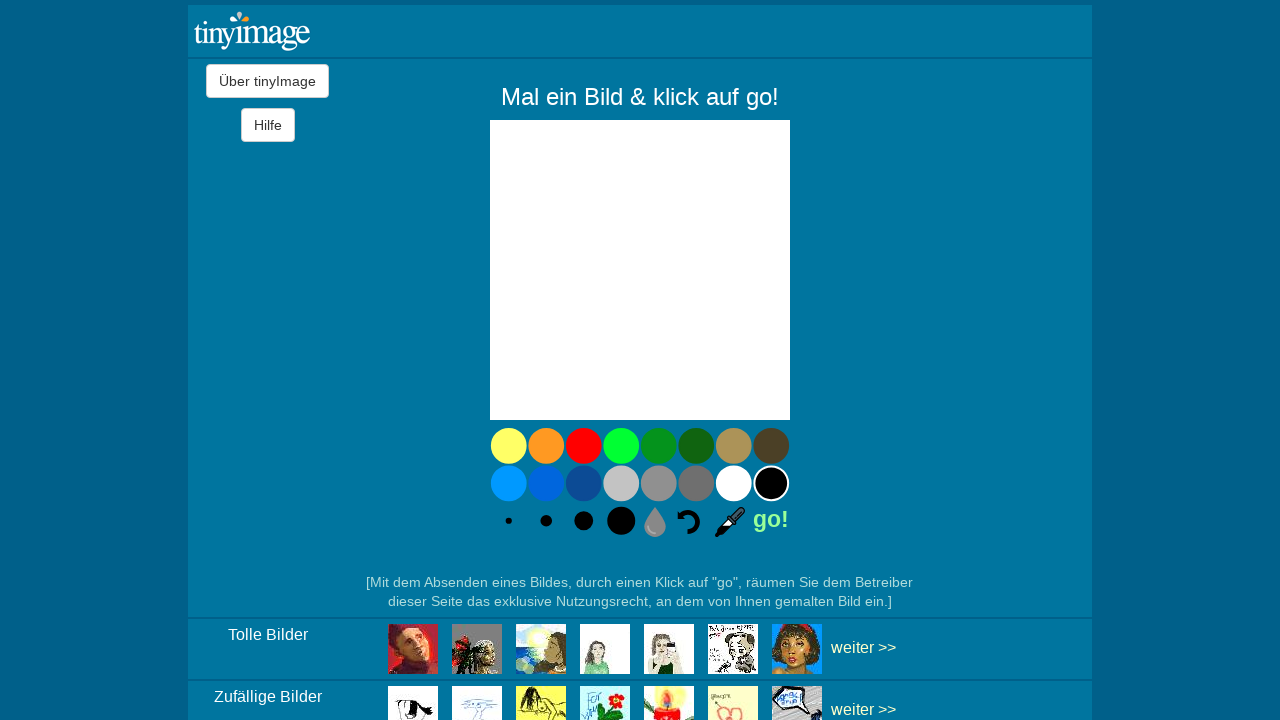

Moved mouse to canvas center position at (640, 270)
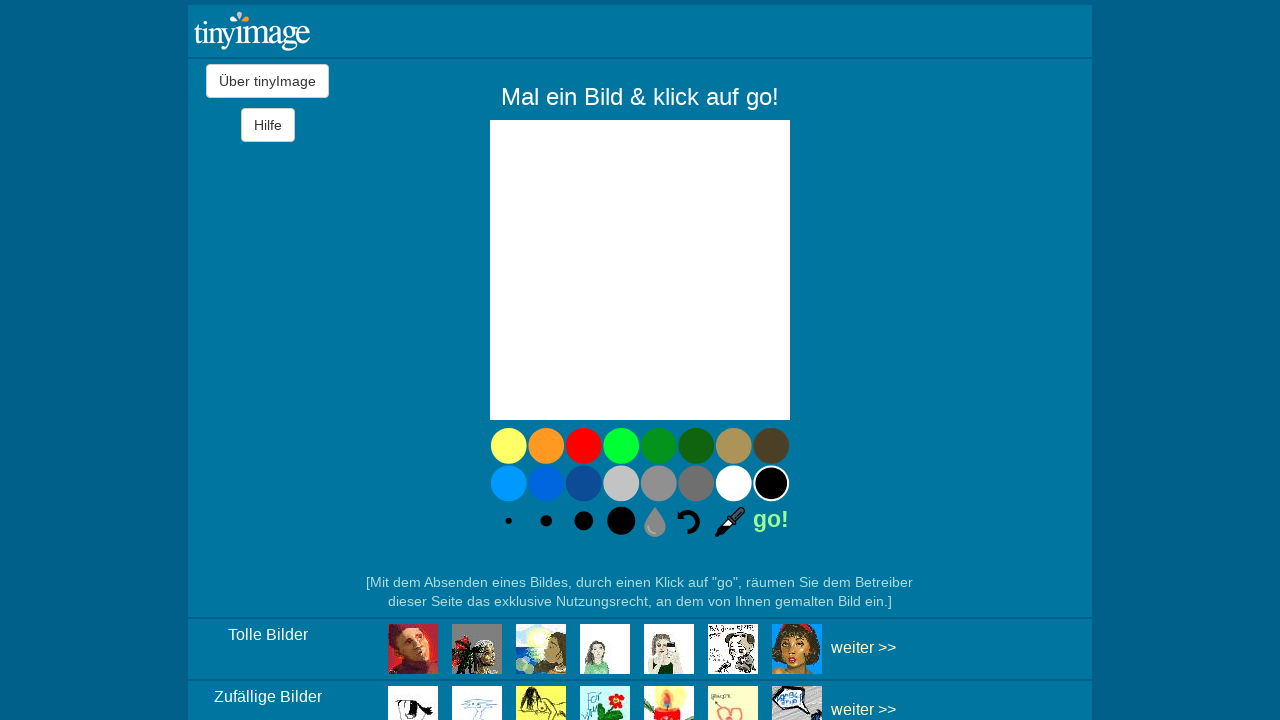

Pressed mouse button down to start drawing at (640, 270)
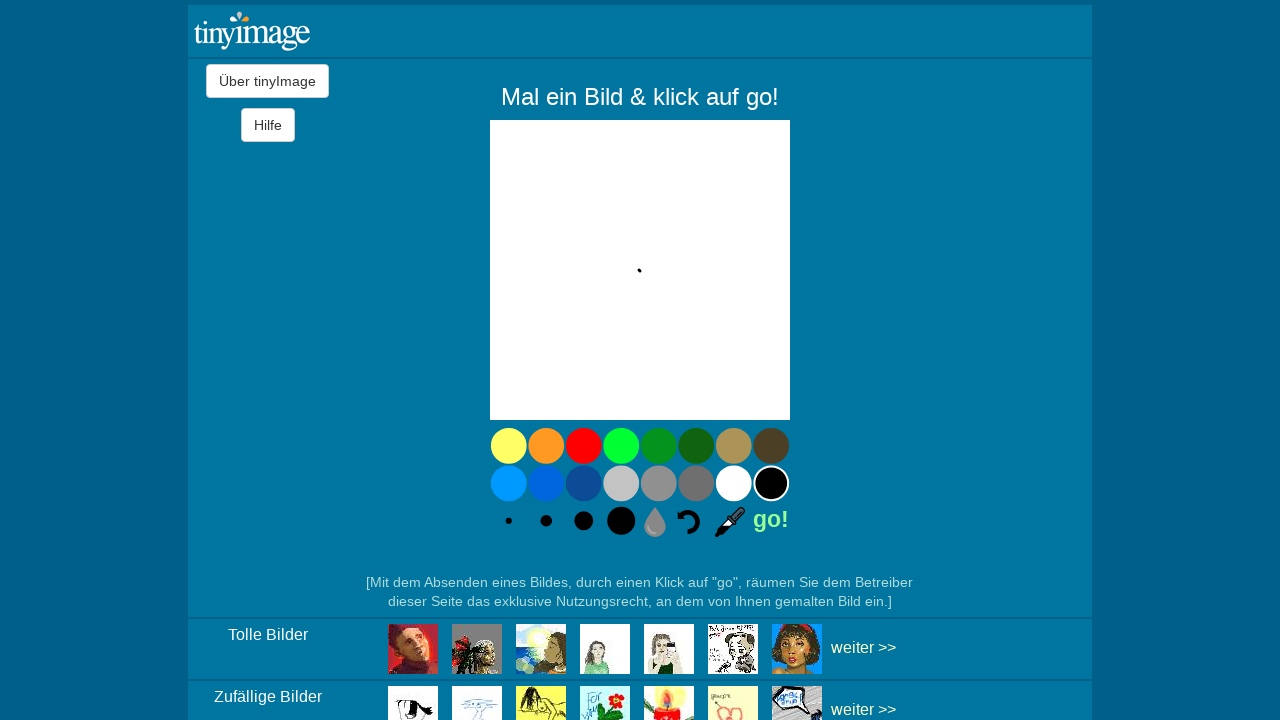

Drew line segment: moved right 10px at (650, 270)
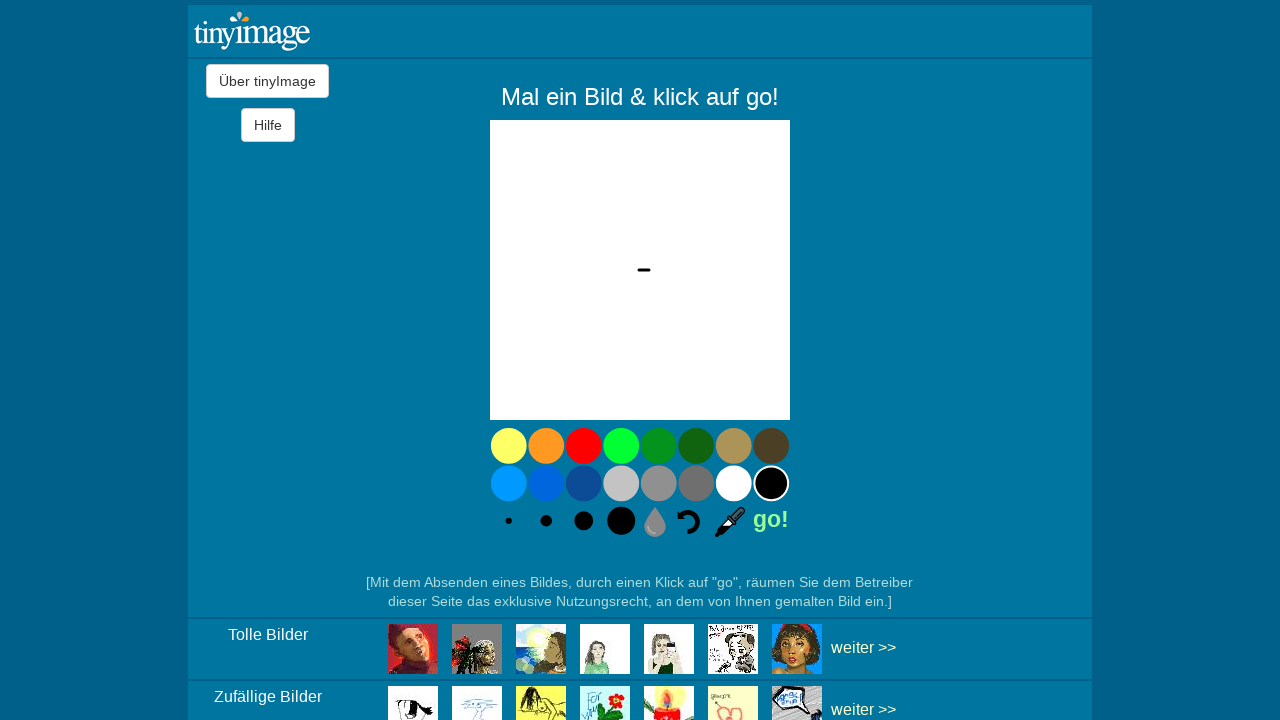

Drew line segment: moved down 20px at (650, 290)
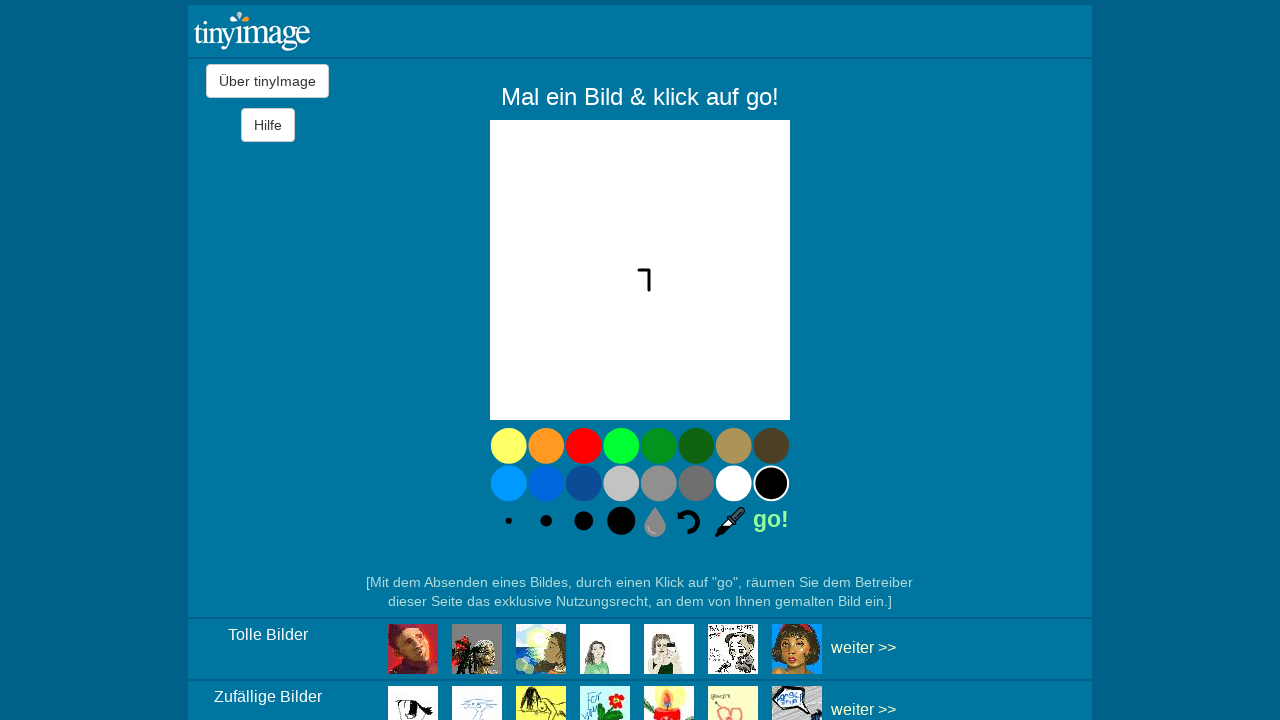

Drew line segment: moved left 40px at (610, 290)
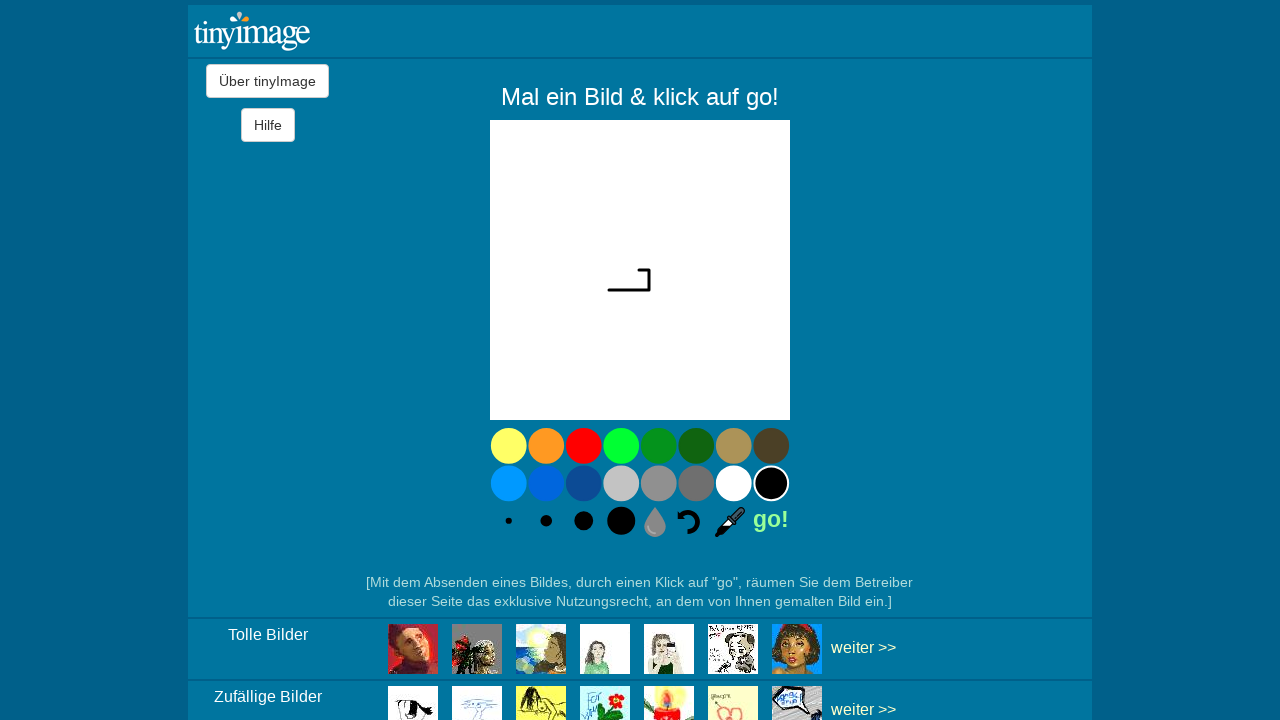

Drew line segment: moved up 80px at (610, 210)
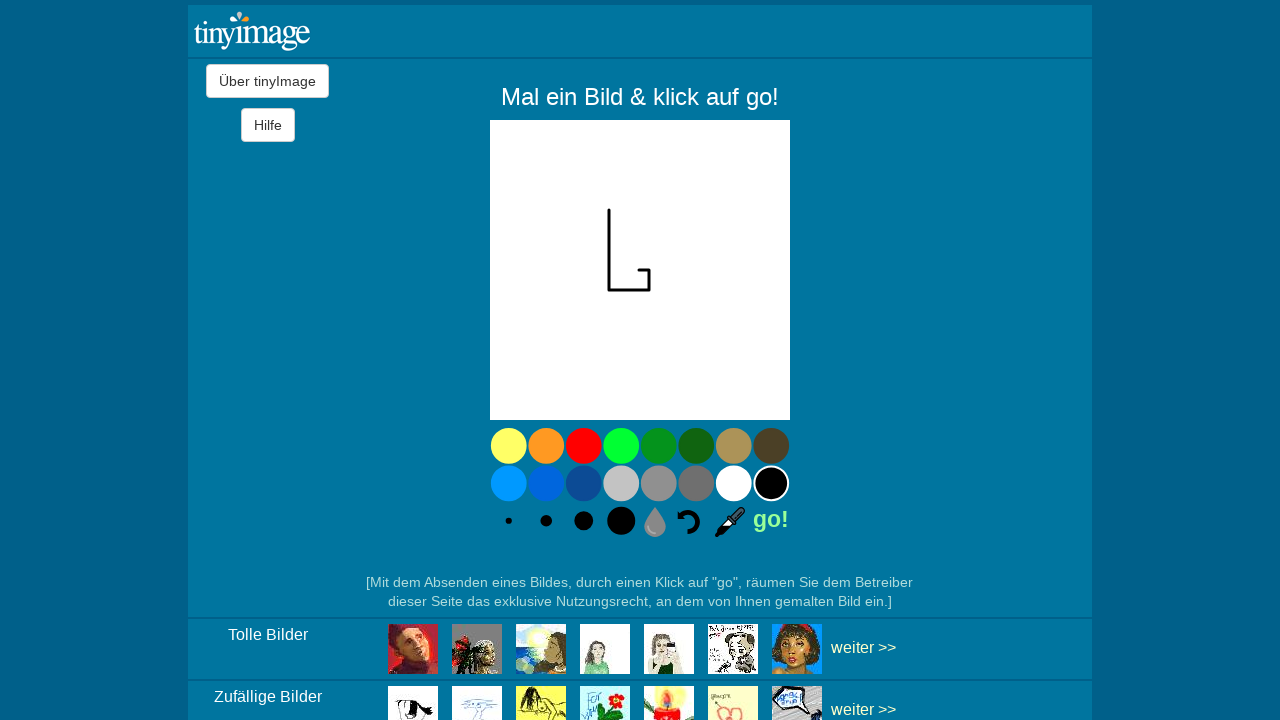

Drew line segment: moved right 160px at (770, 210)
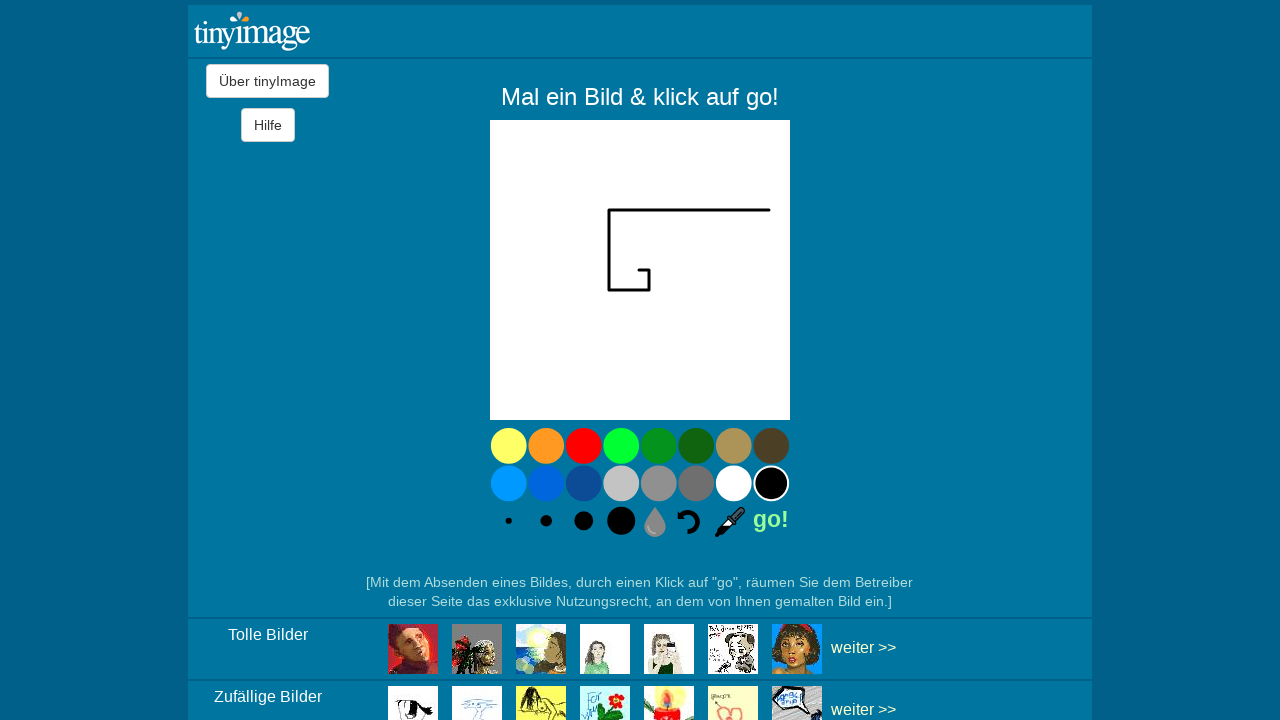

Released mouse button to complete drawing at (770, 210)
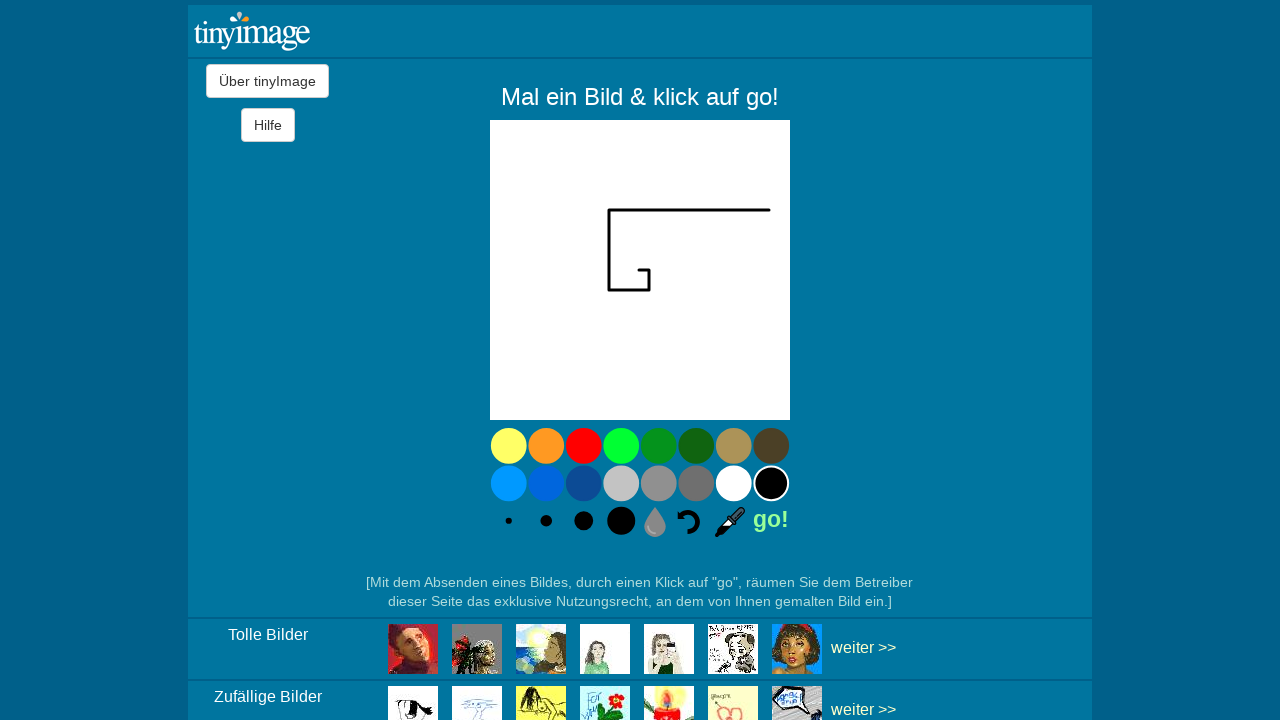

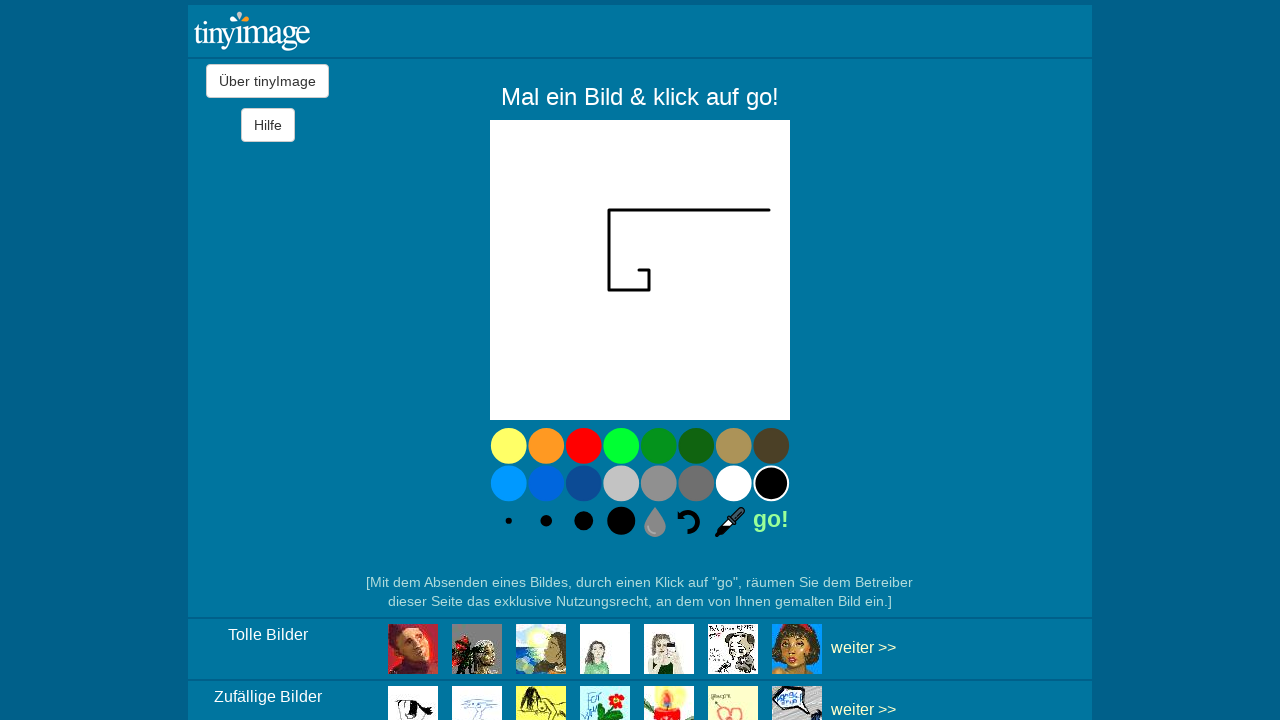